Tests drag and drop functionality on jQuery UI demo page by dragging an element and dropping it onto a target droppable area within an iframe

Starting URL: https://jqueryui.com/droppable/

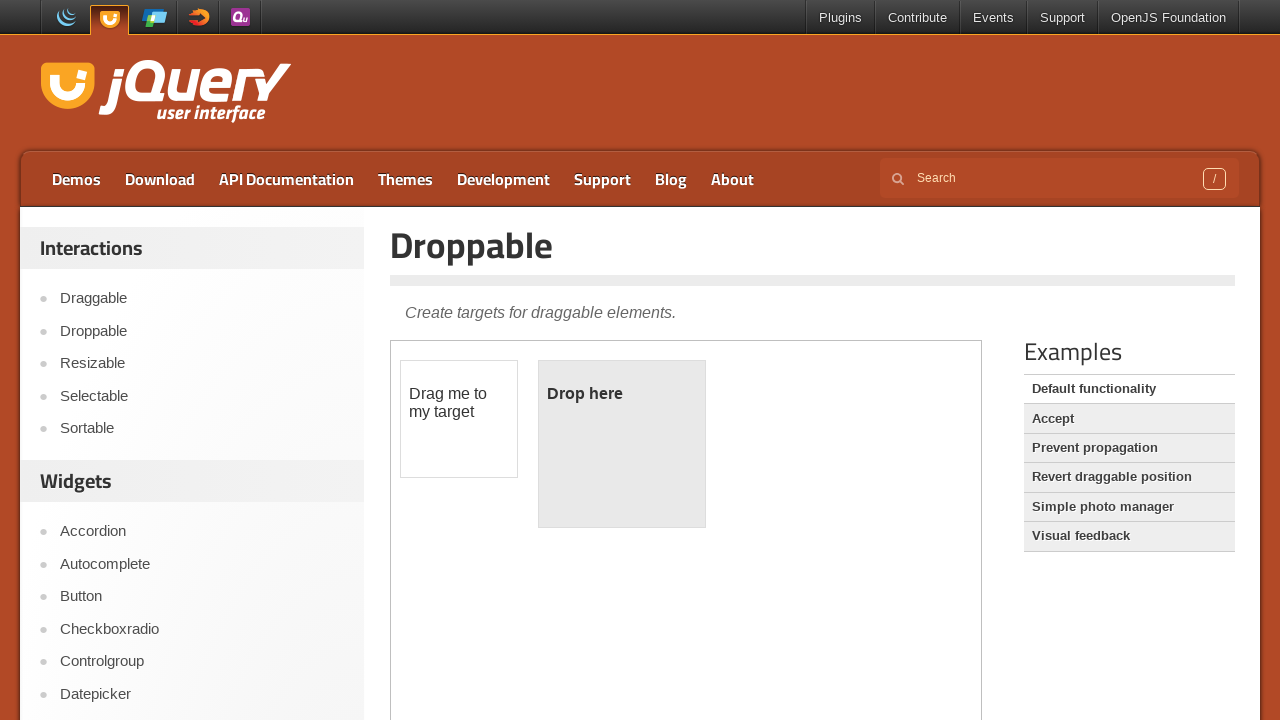

Located the demo iframe for drag and drop test
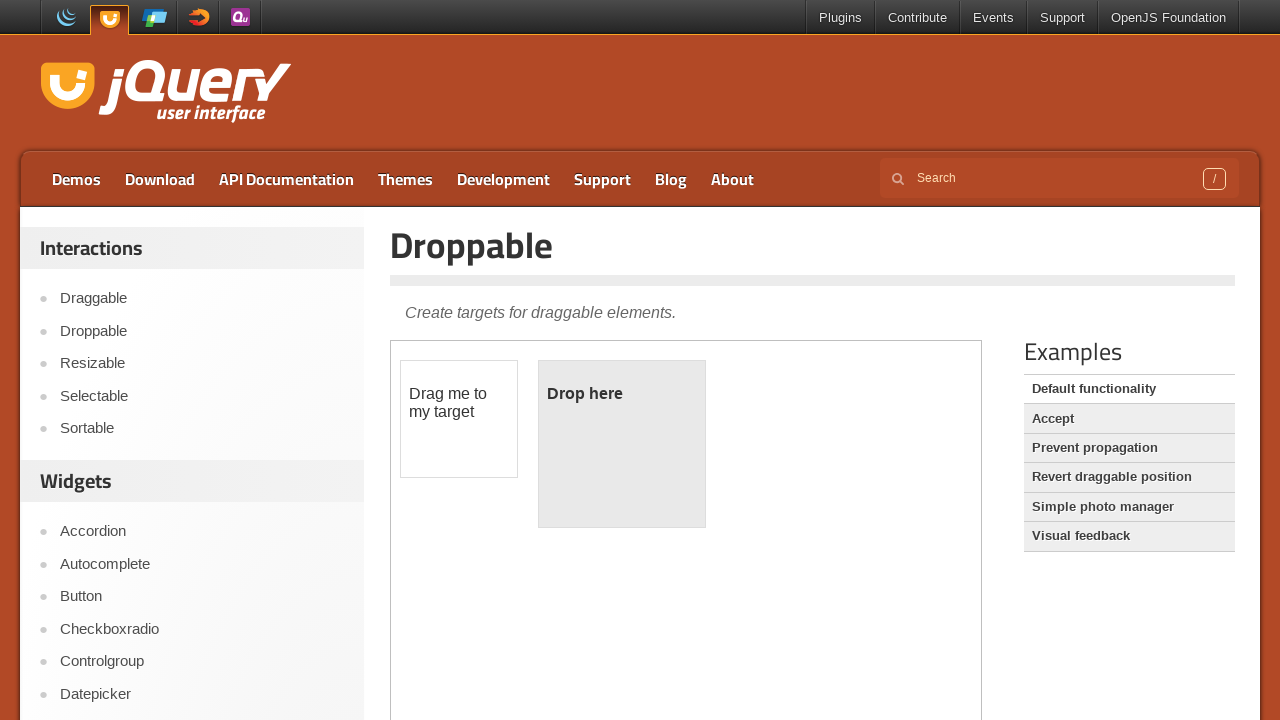

Located the draggable element with id 'draggable'
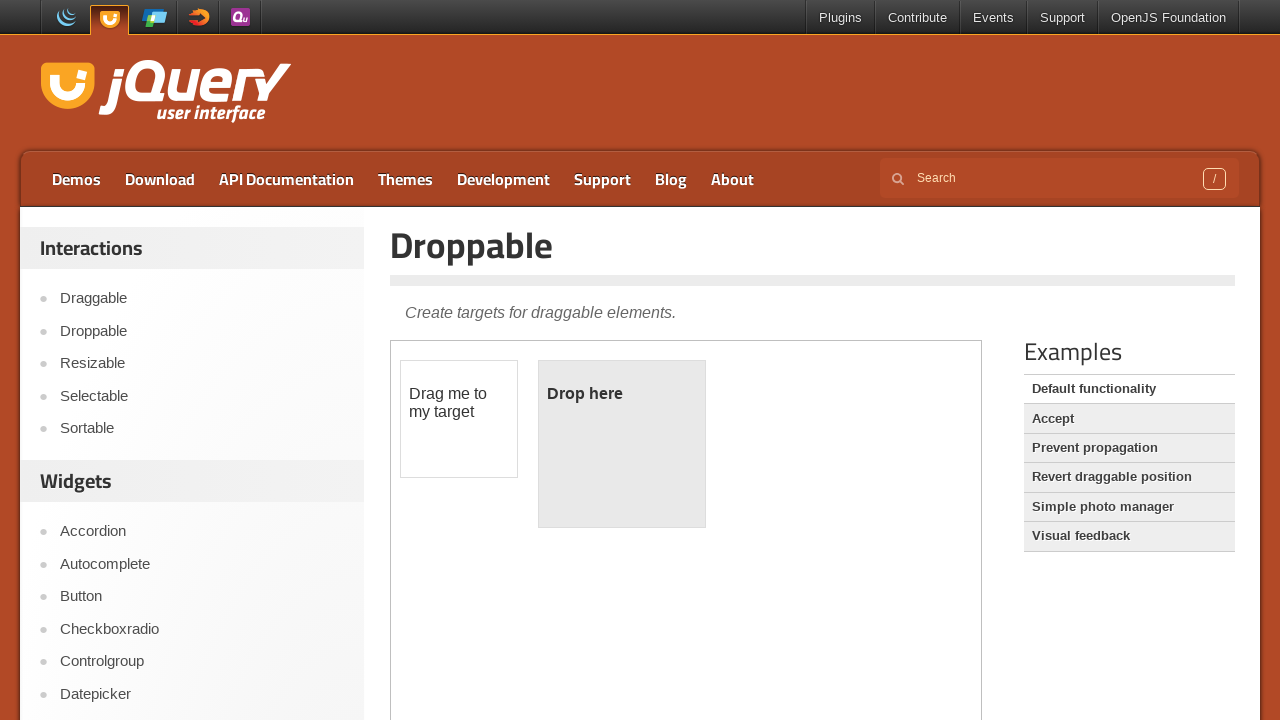

Located the droppable target element with id 'droppable'
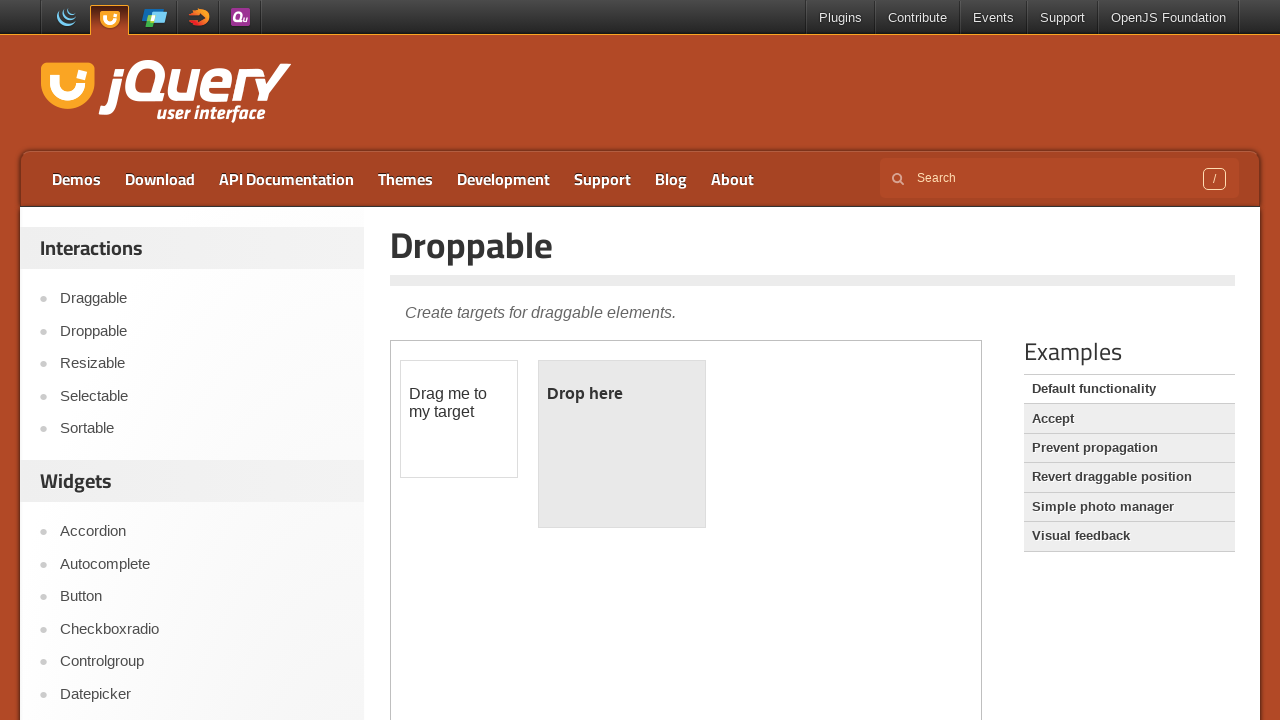

Performed drag and drop action from draggable to droppable element at (622, 444)
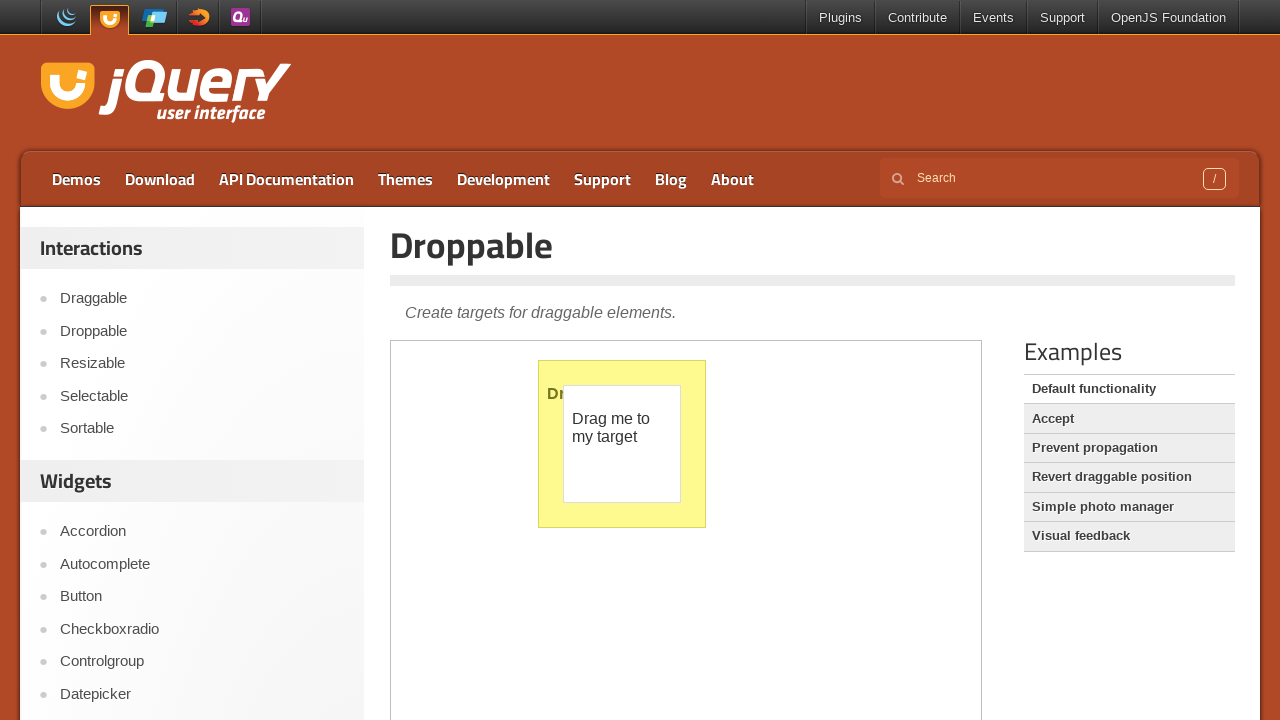

Verified that the droppable element is visible after drop completion
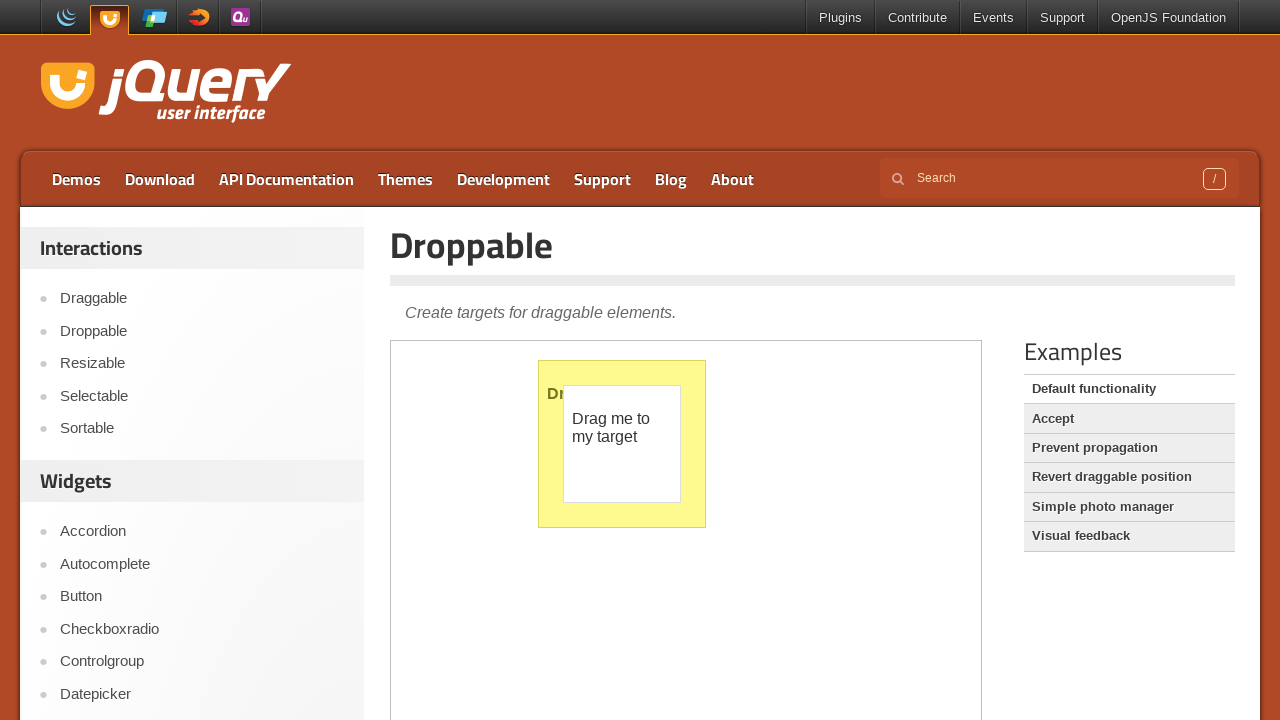

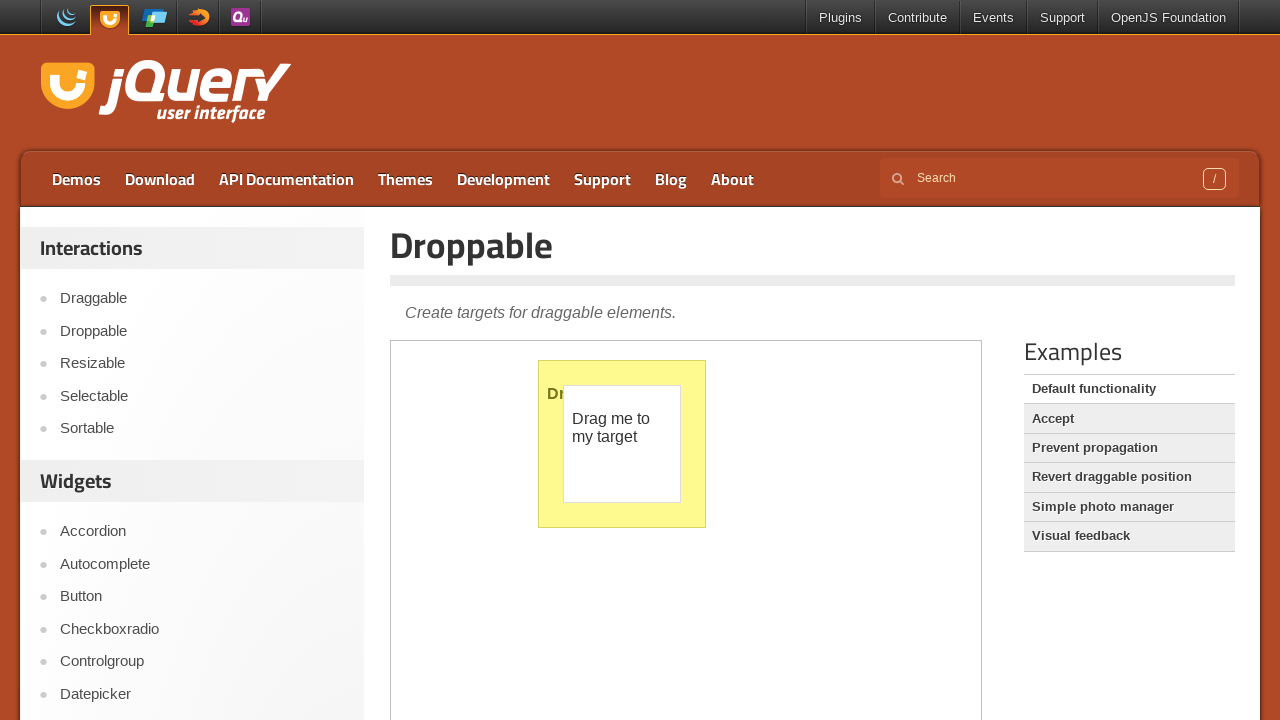